Tests the text area fields by filling in current and permanent address fields, submitting the form, and verifying the addresses are displayed in the results.

Starting URL: https://demoqa.com/text-box

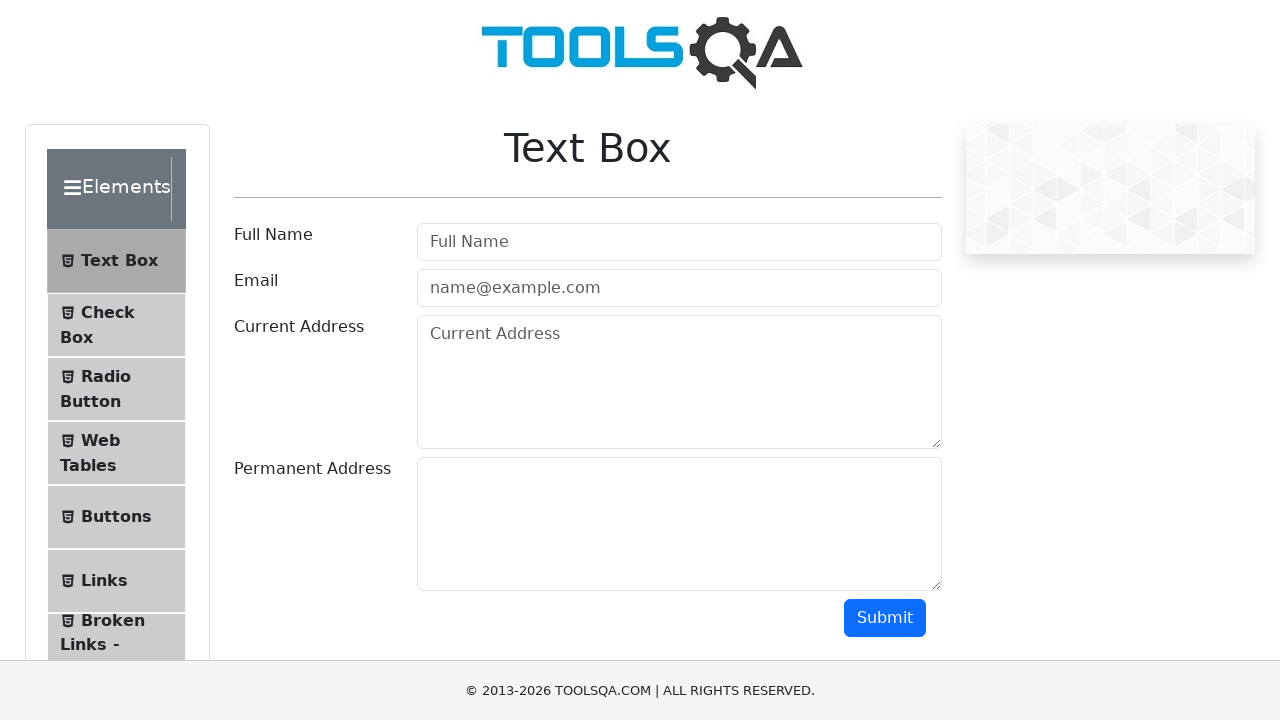

Filled current address field with 'Wroclaw, Szybka 4F/42' on #currentAddress
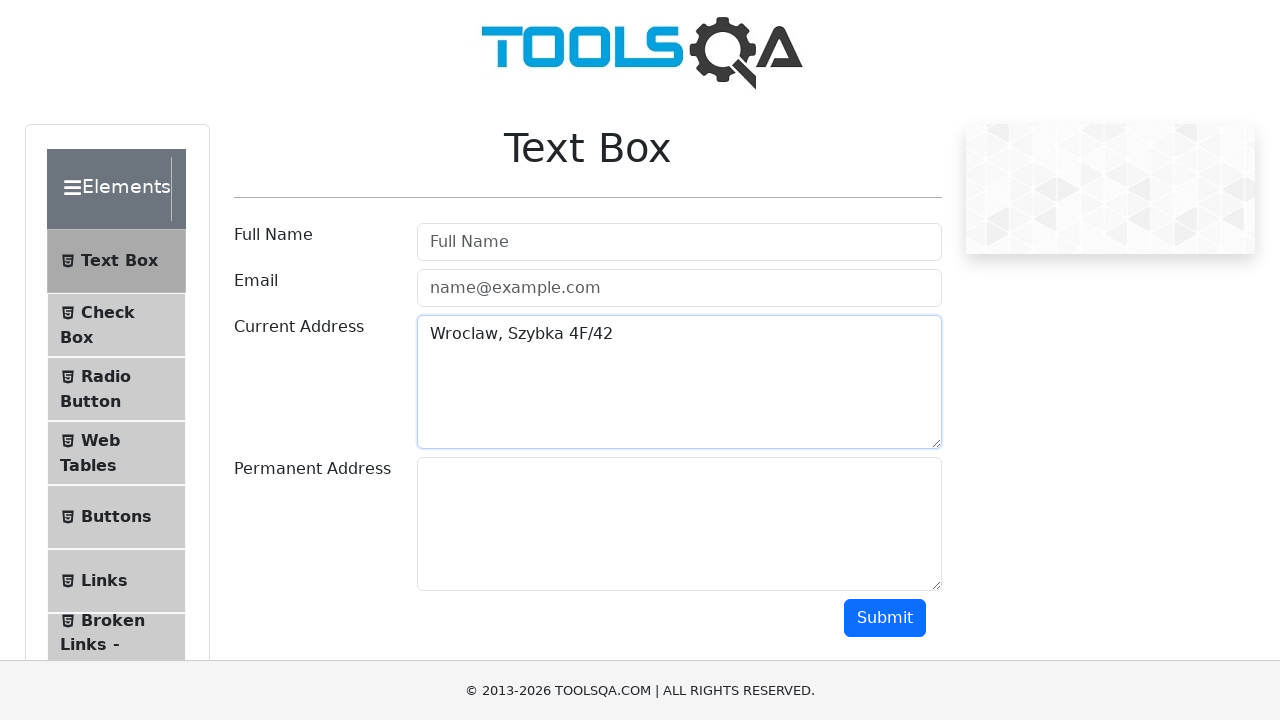

Filled permanent address field with 'Minsk, Gor street, 4-15' on #permanentAddress
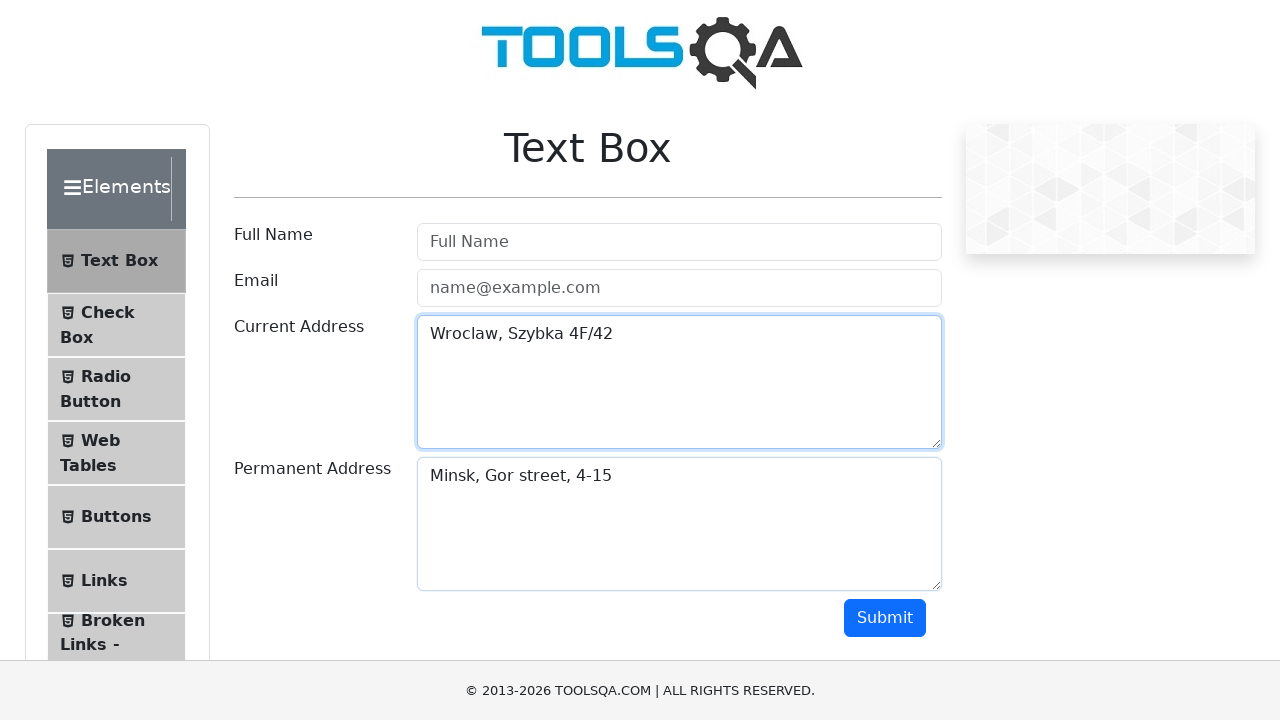

Scrolled down 500px to see submit button
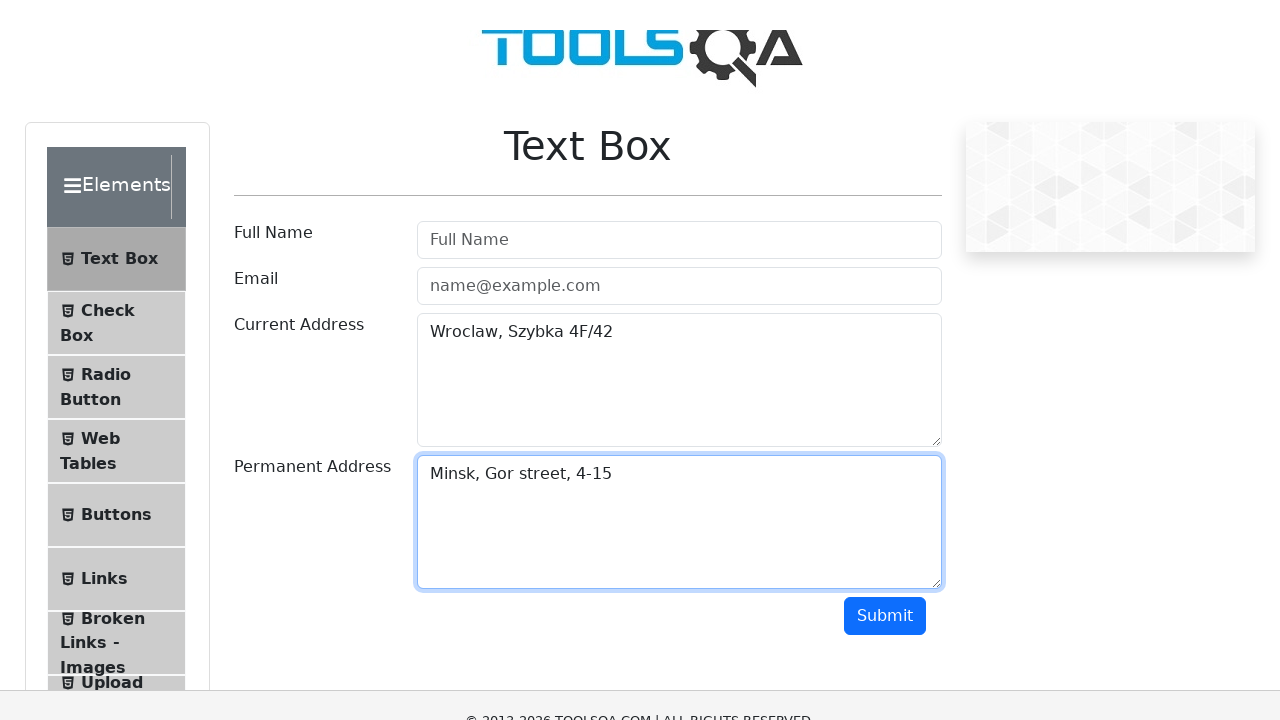

Clicked submit button to submit form at (885, 118) on #submit
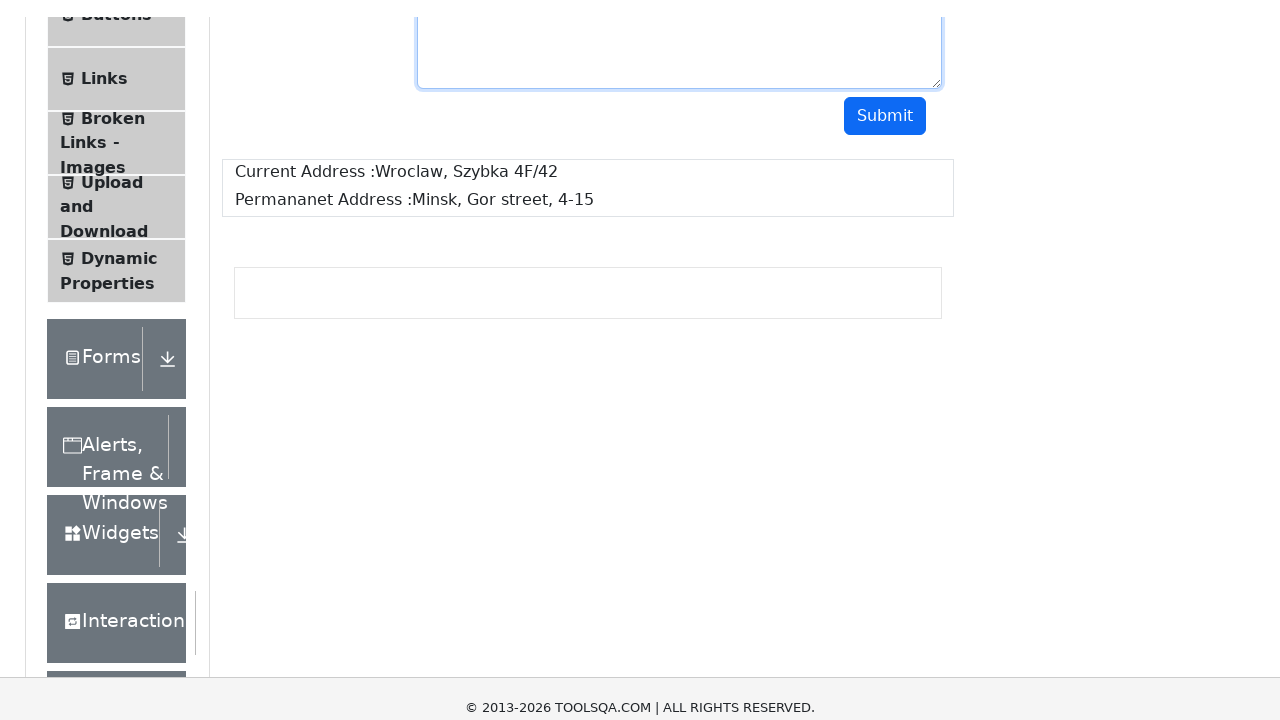

Form results displayed successfully
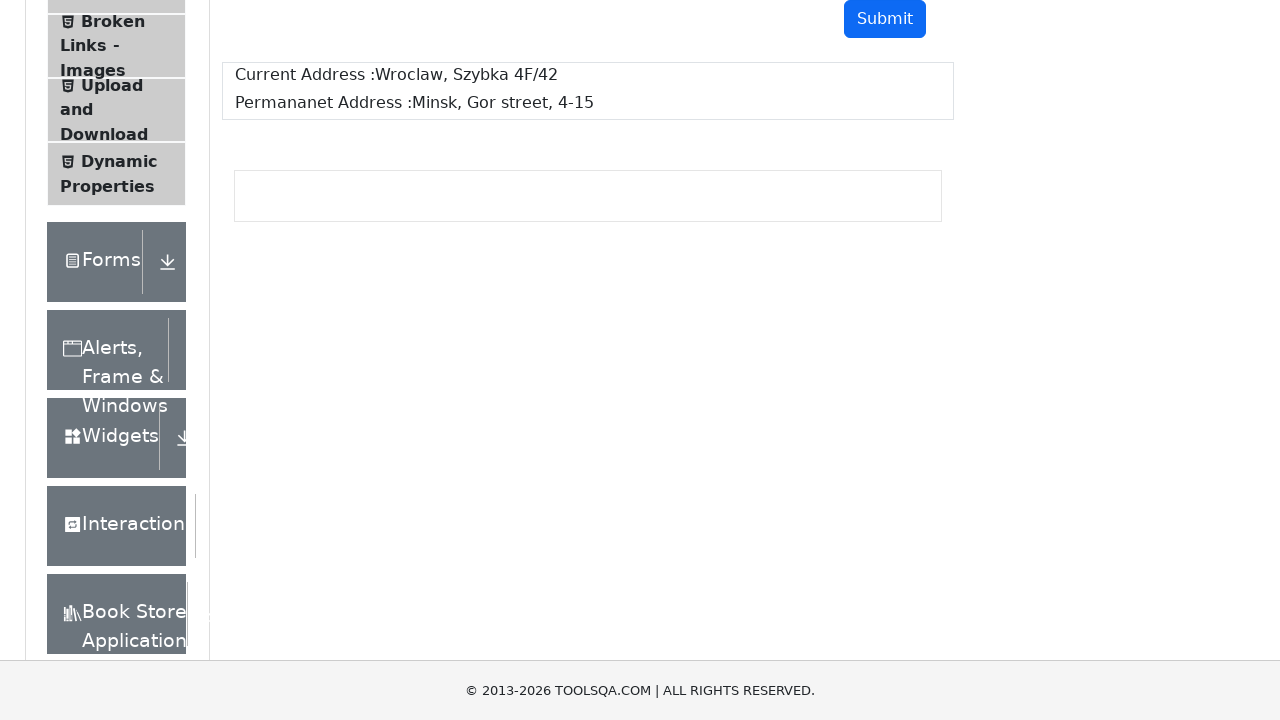

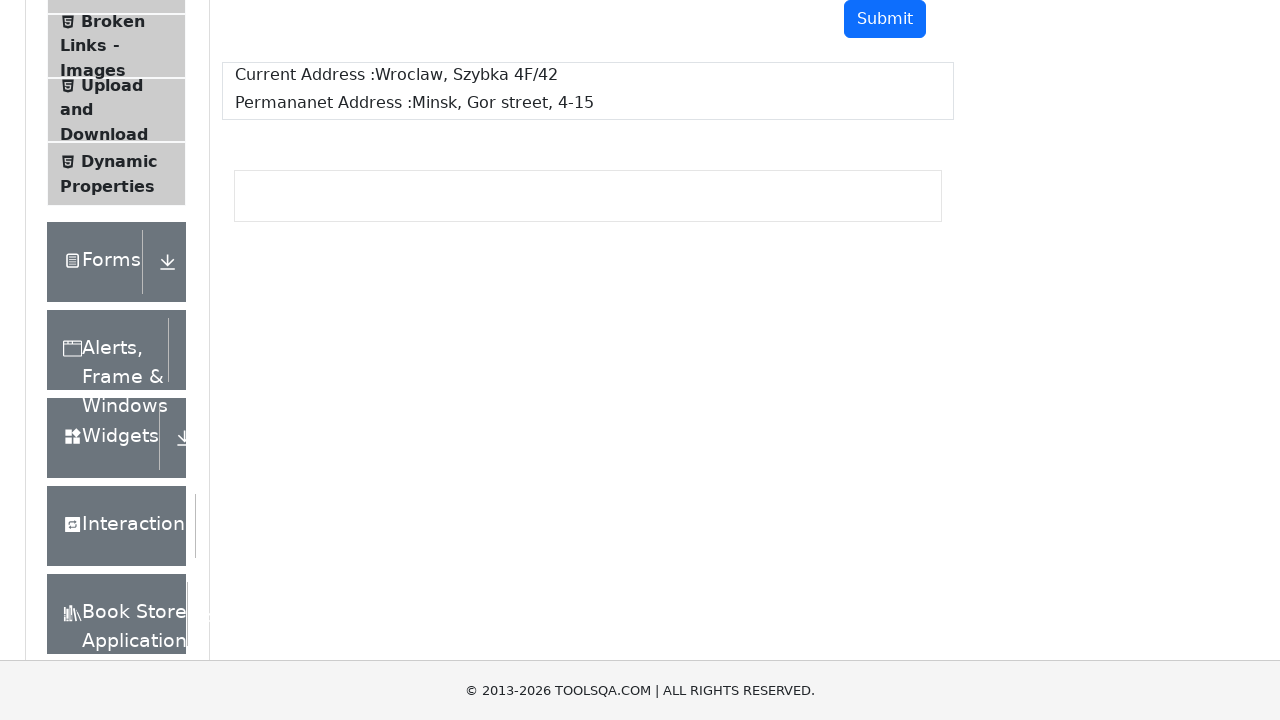